Tests drag and drop functionality by dragging an element to a drop target, then refreshing the page and dragging an element by offset coordinates

Starting URL: https://jqueryui.com/resources/demos/droppable/default.html

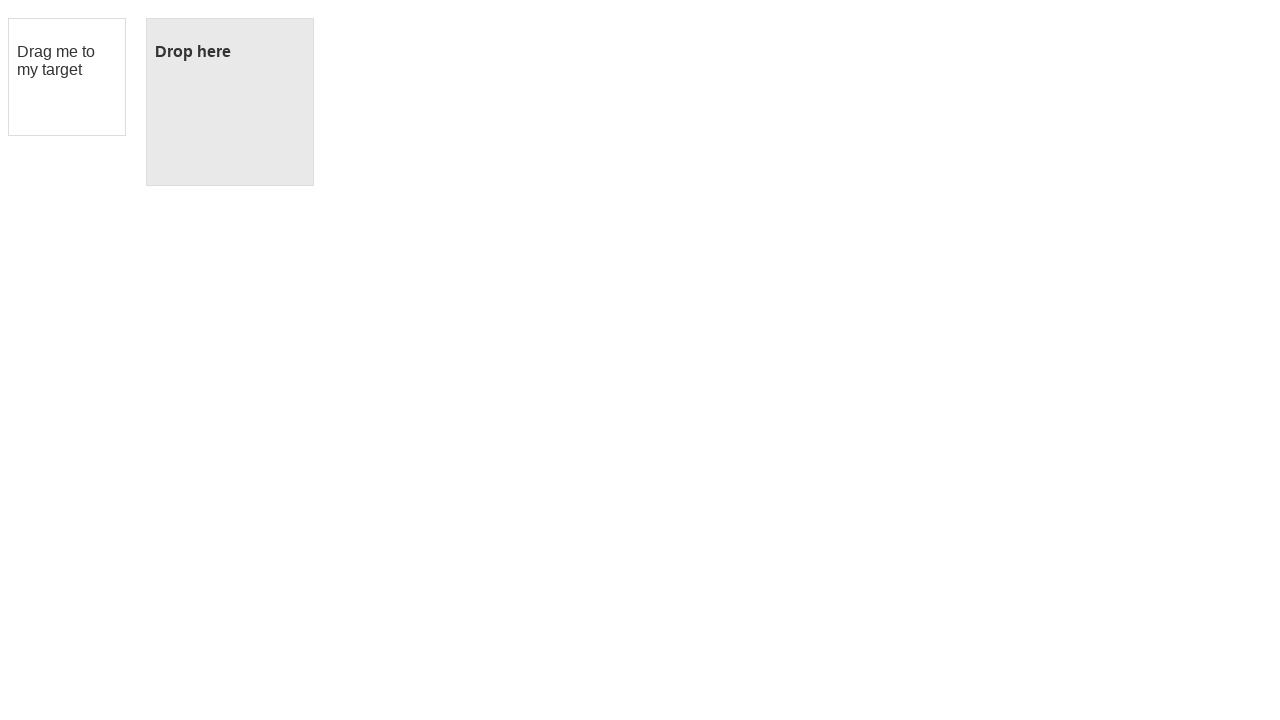

Located draggable element
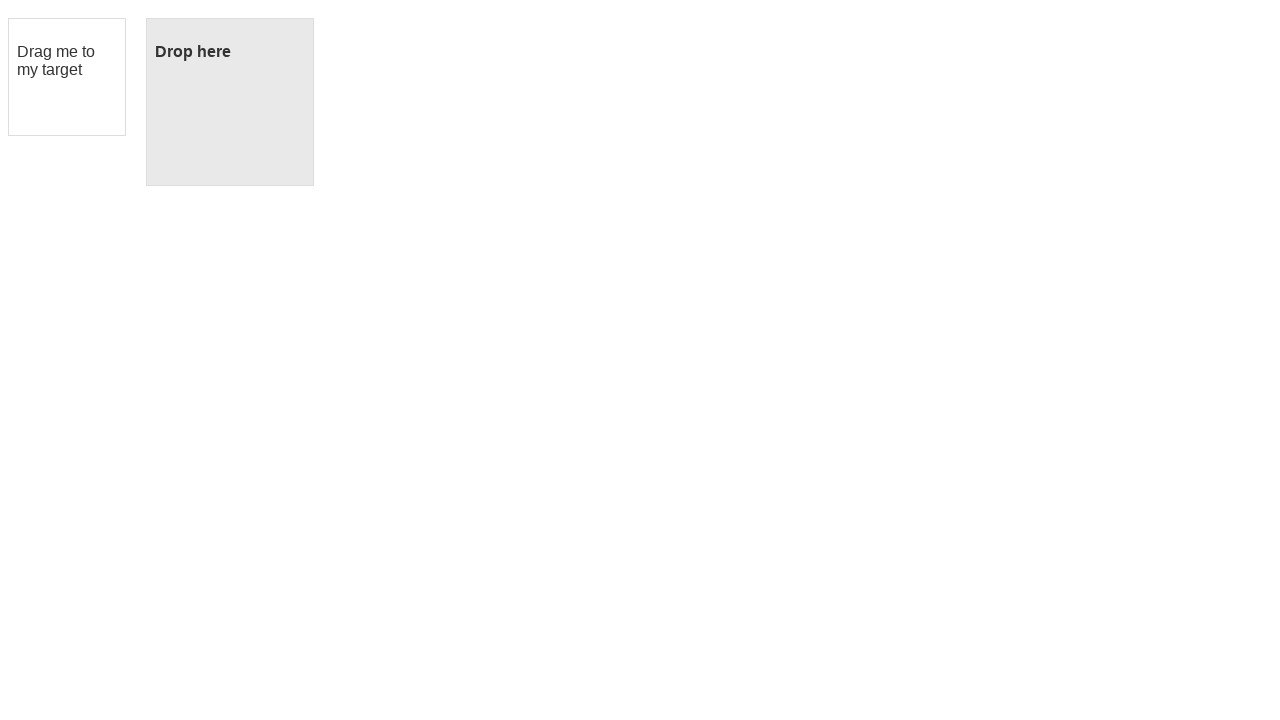

Located droppable target element
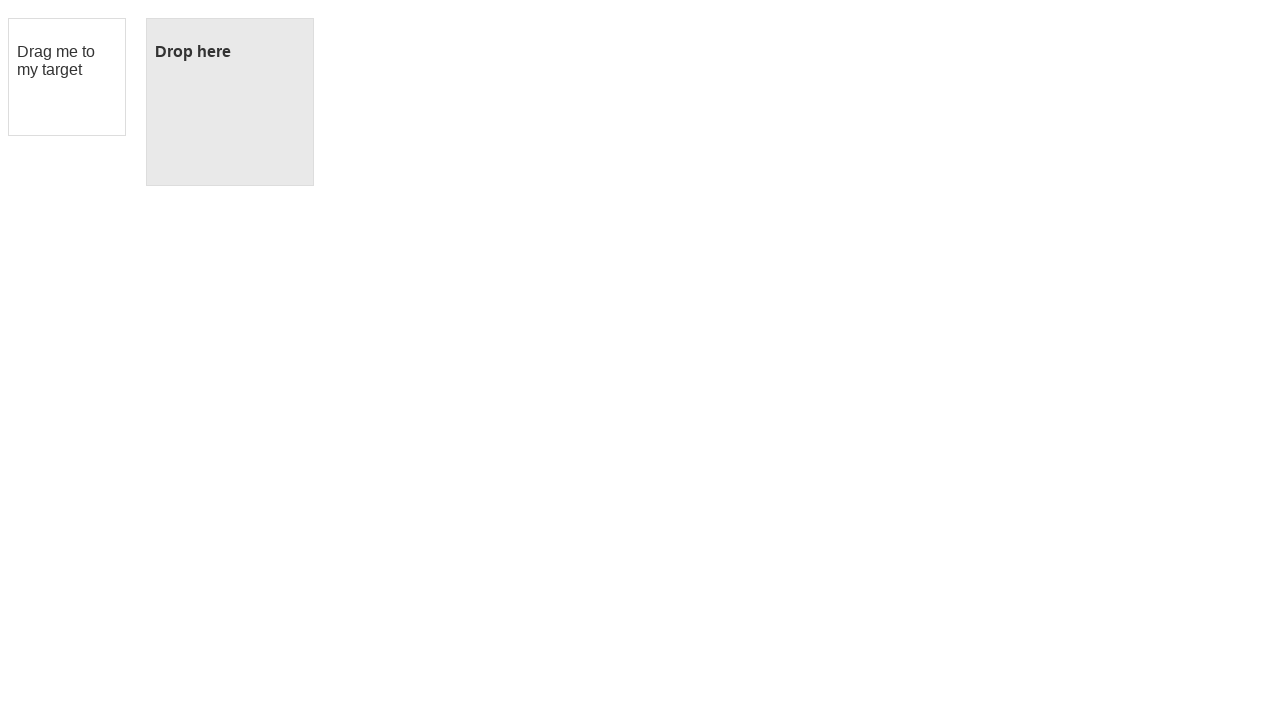

Dragged draggable element to droppable target at (230, 102)
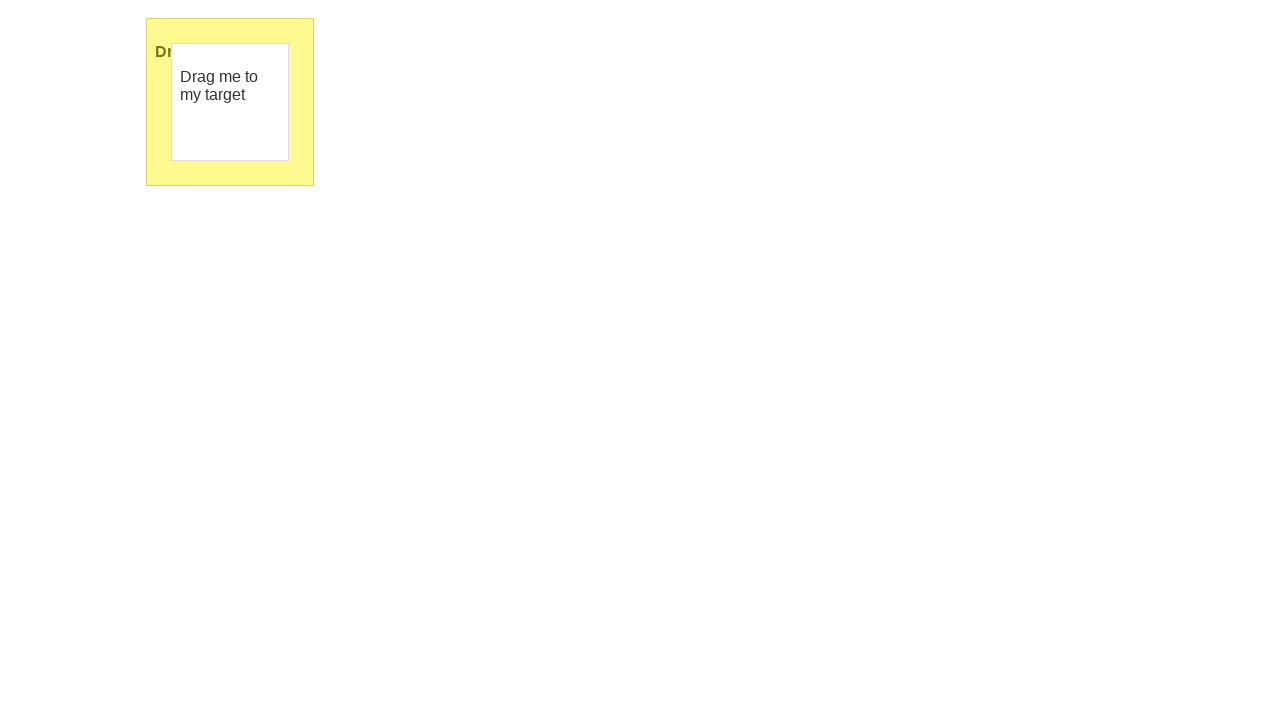

Waited 1 second for drop action to complete
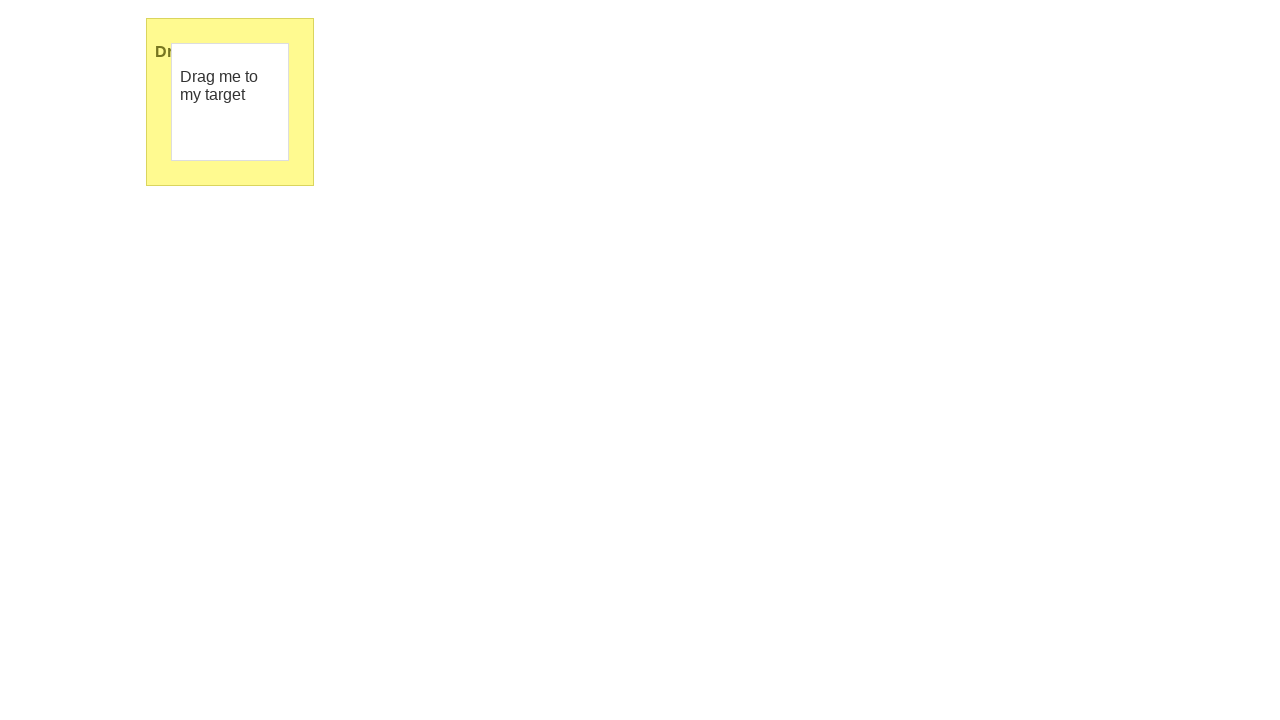

Refreshed the page
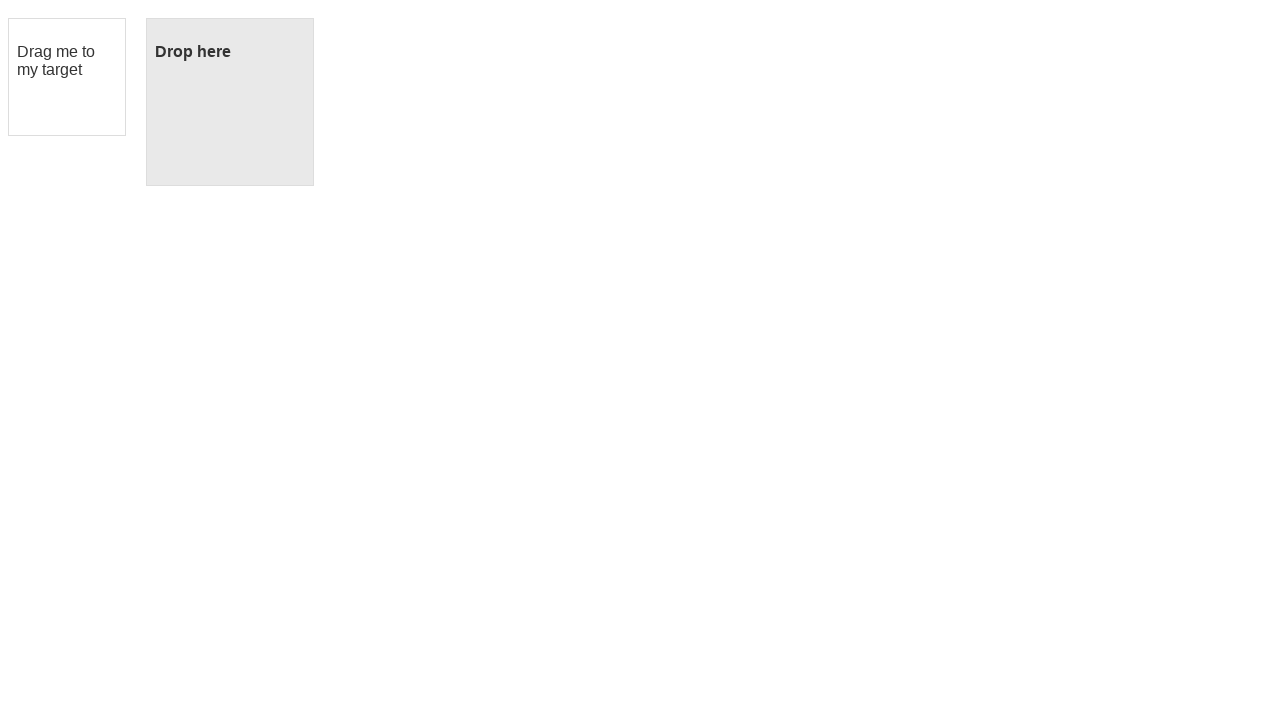

Draggable element is visible after page refresh
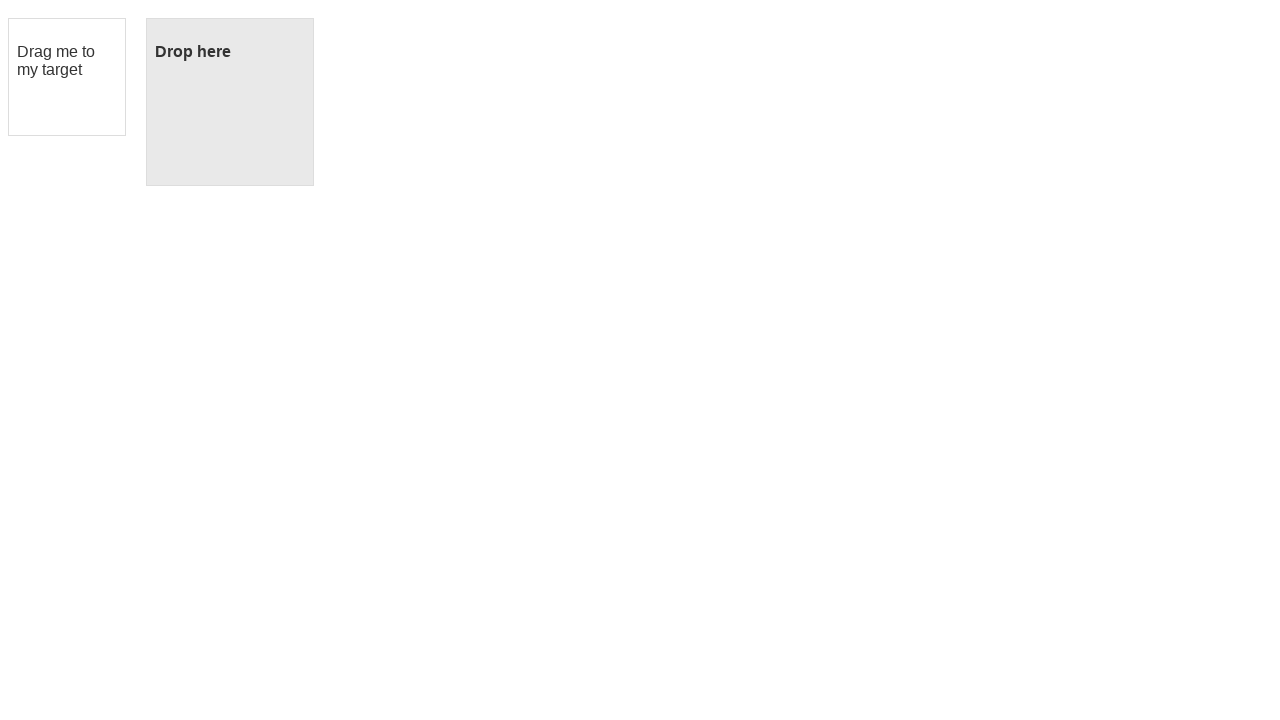

Located draggable element after refresh
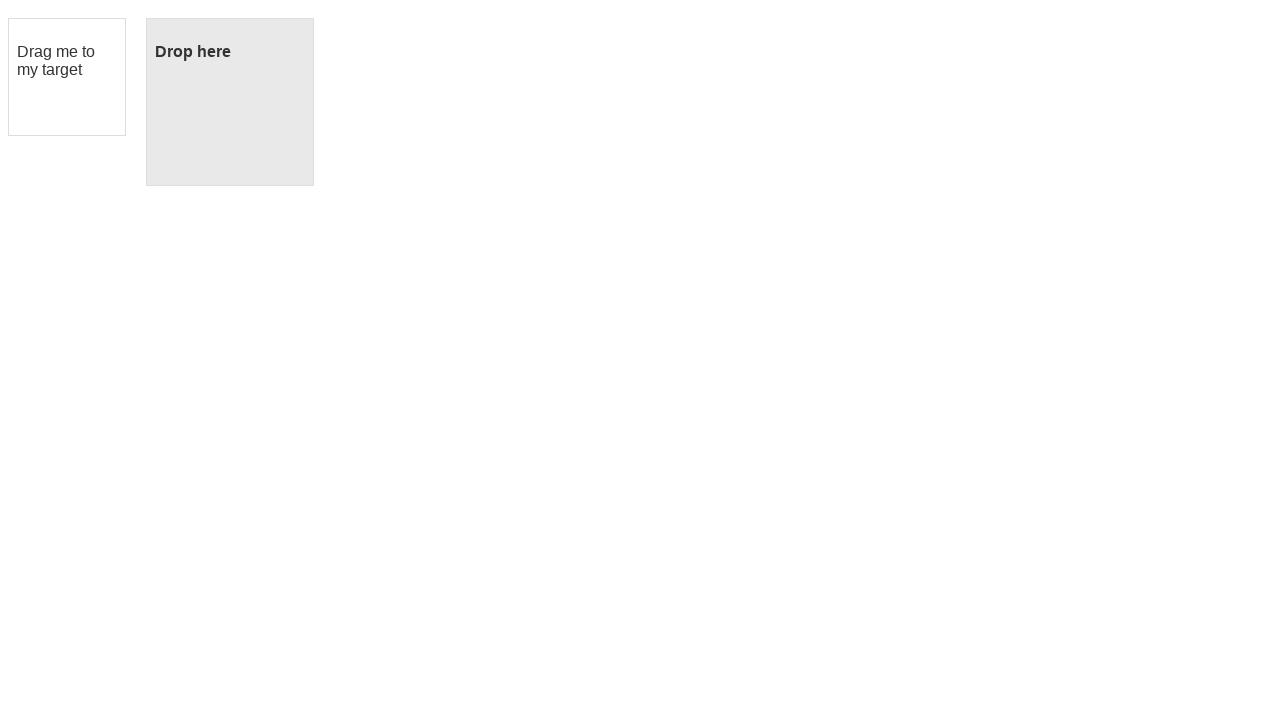

Retrieved bounding box of draggable element
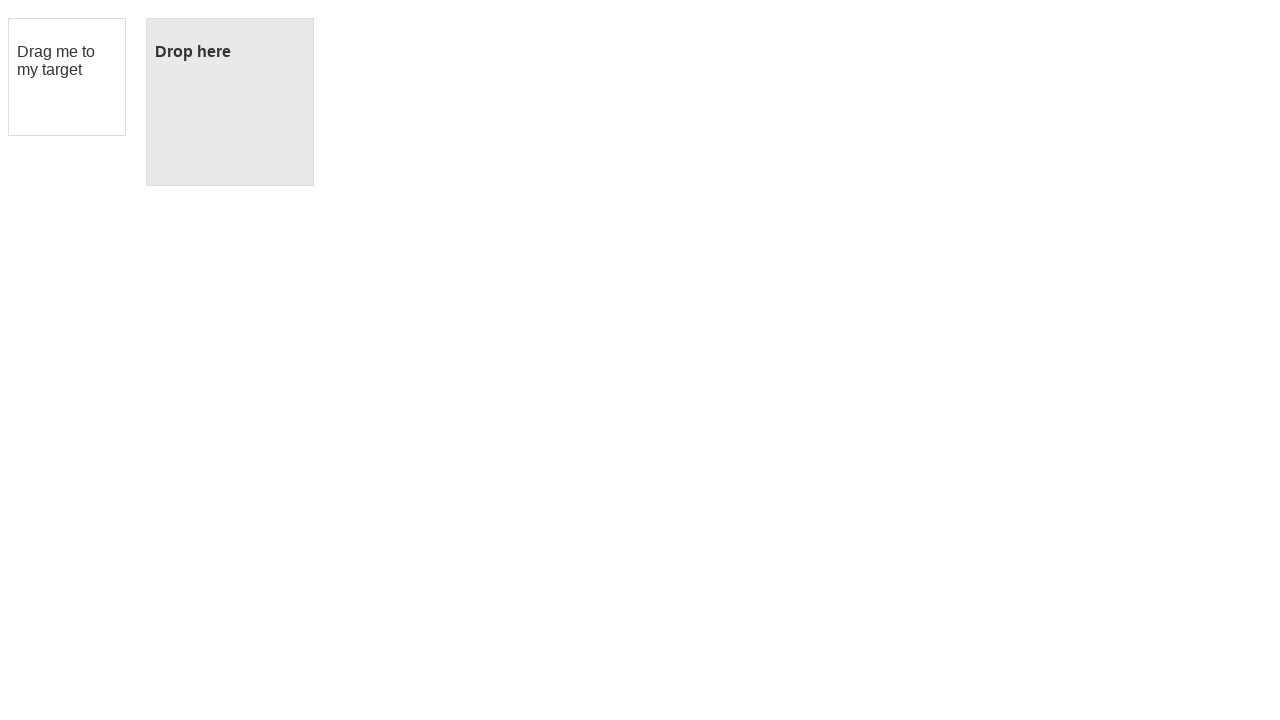

Calculated center coordinates of draggable element
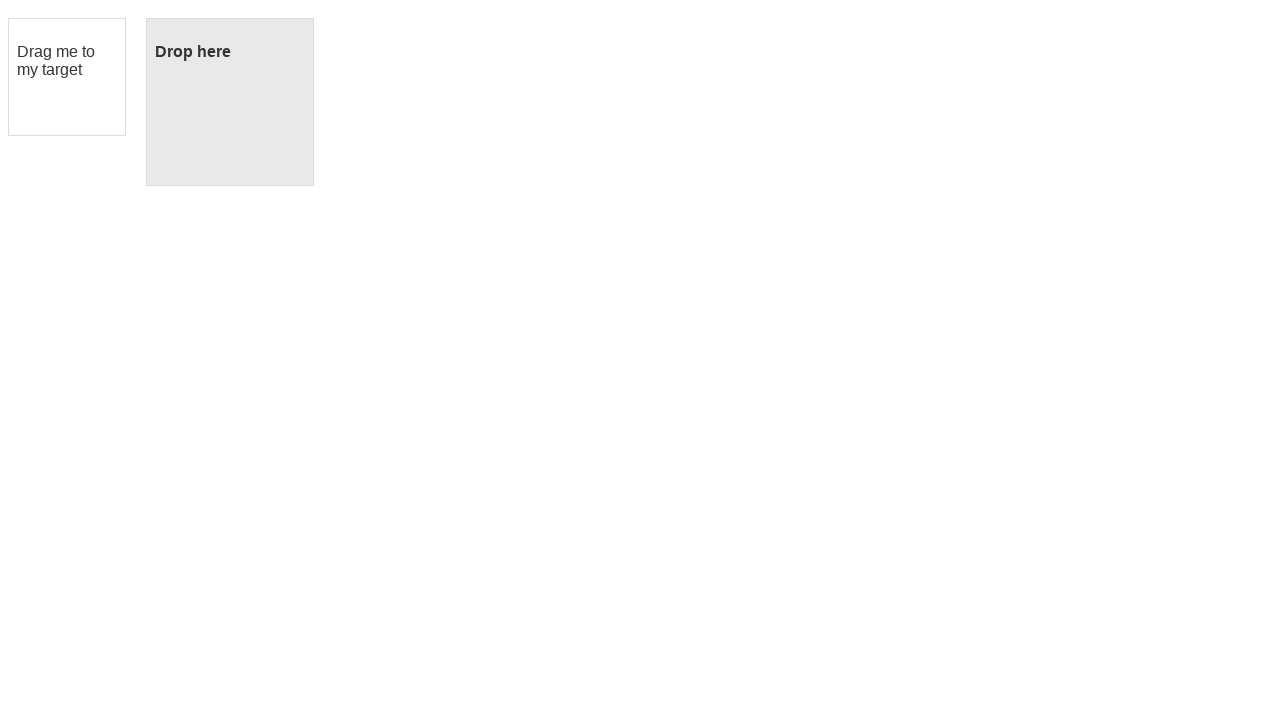

Moved mouse to center of draggable element at (67, 77)
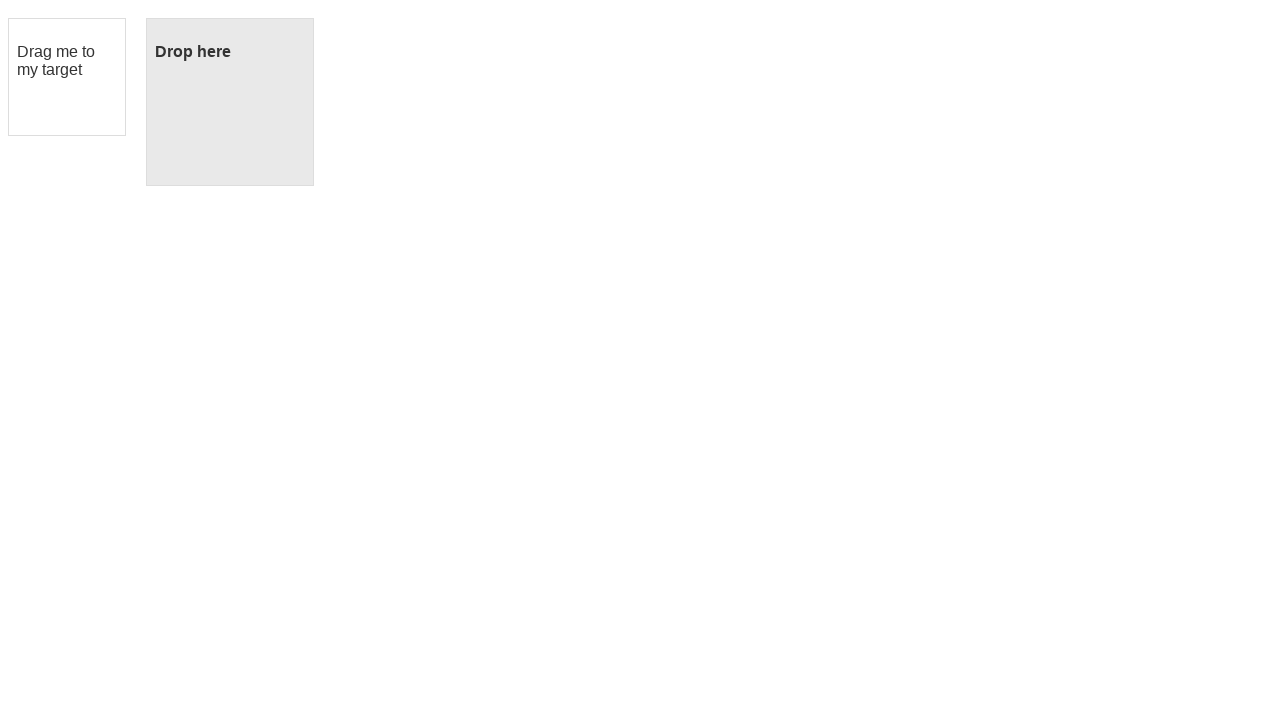

Pressed down mouse button at (67, 77)
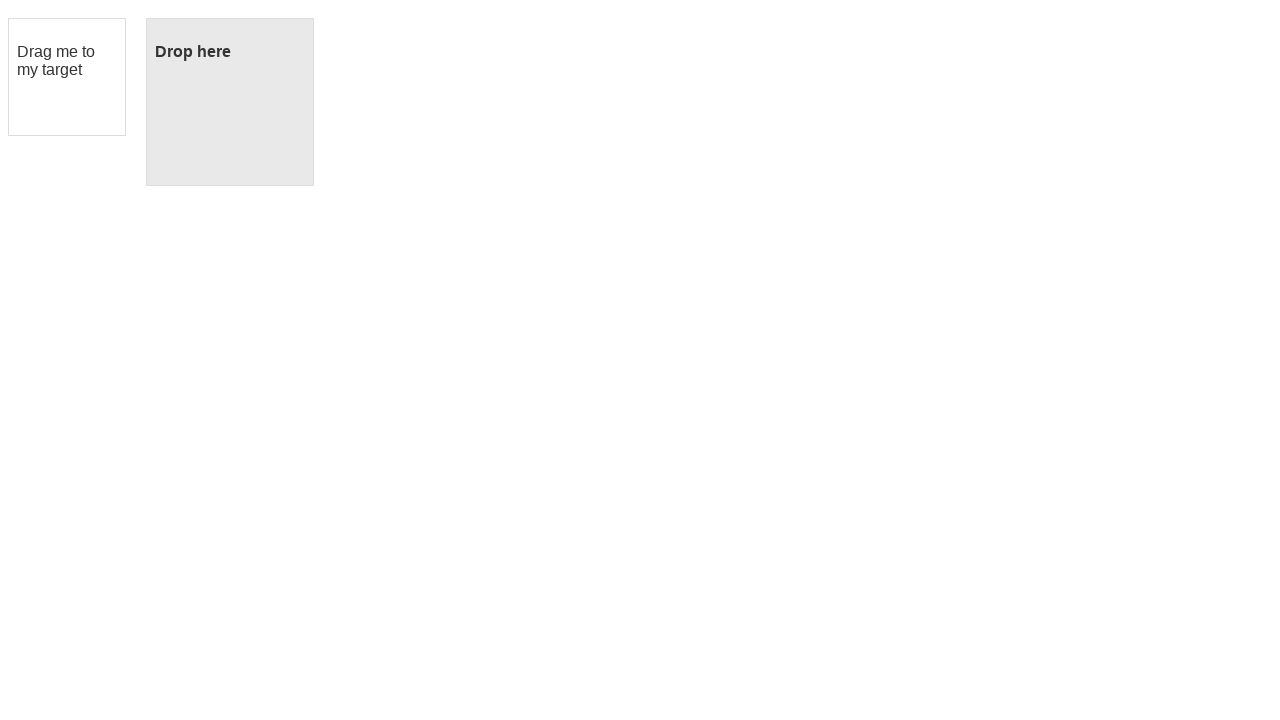

Moved mouse 350px right and 400px down at (417, 477)
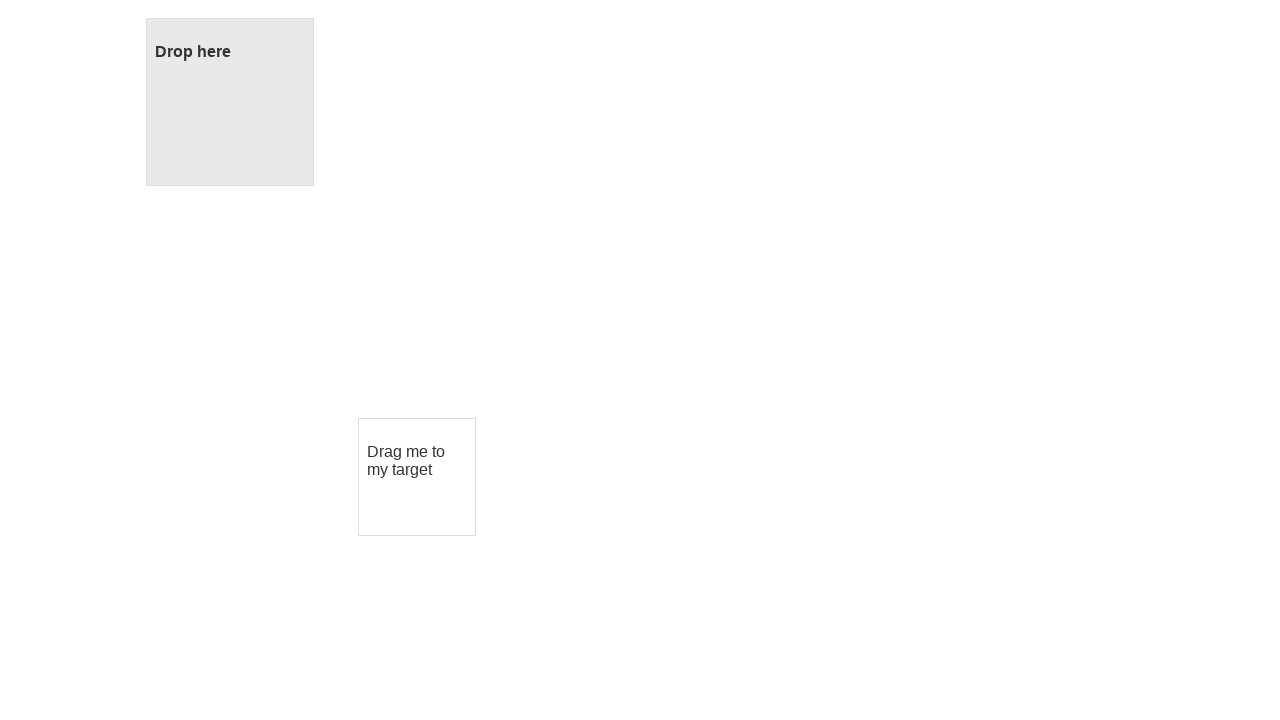

Released mouse button to complete drag by offset at (417, 477)
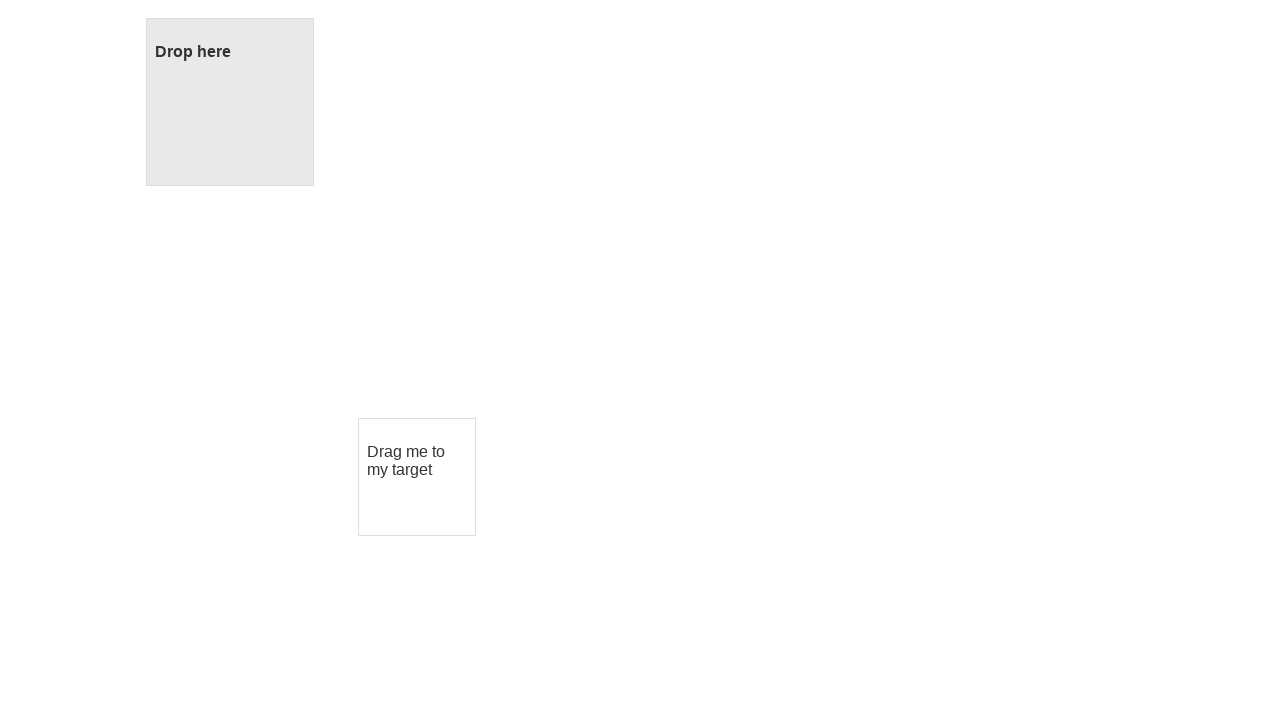

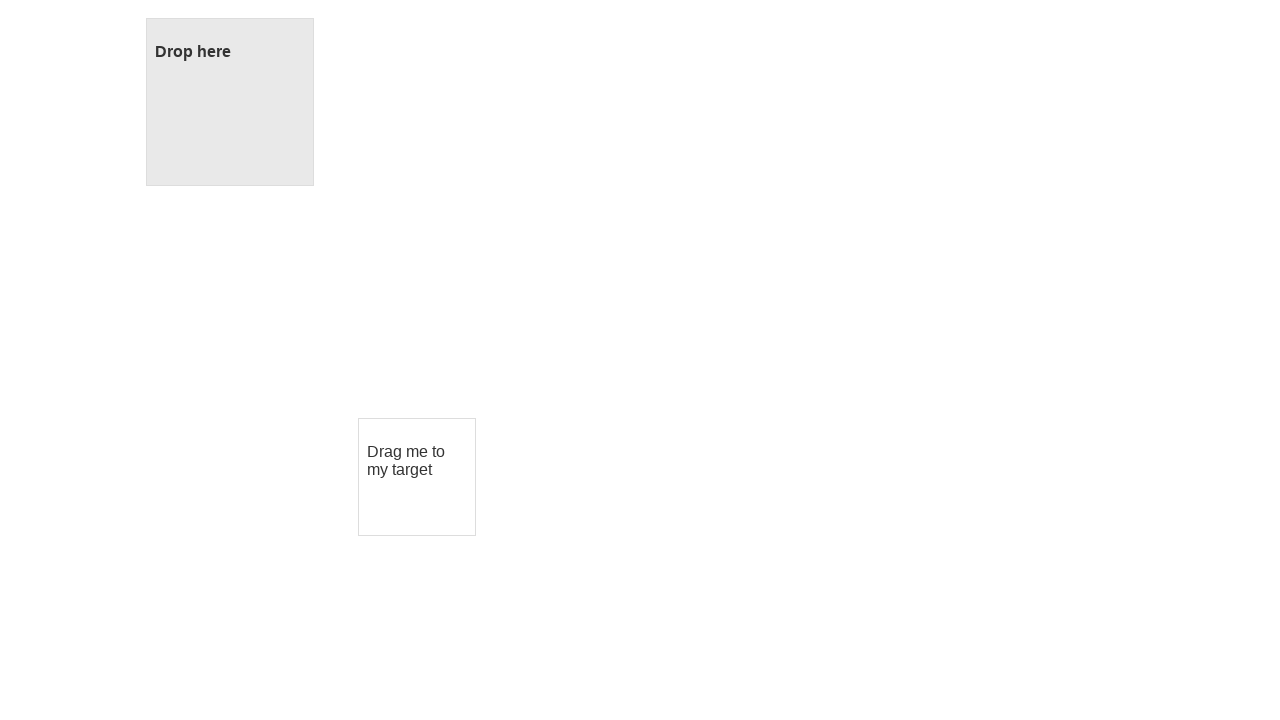